Tests page loading by navigating to Rahul Shetty Academy website and waiting for the page to load.

Starting URL: https://rahulshettyacademy.com

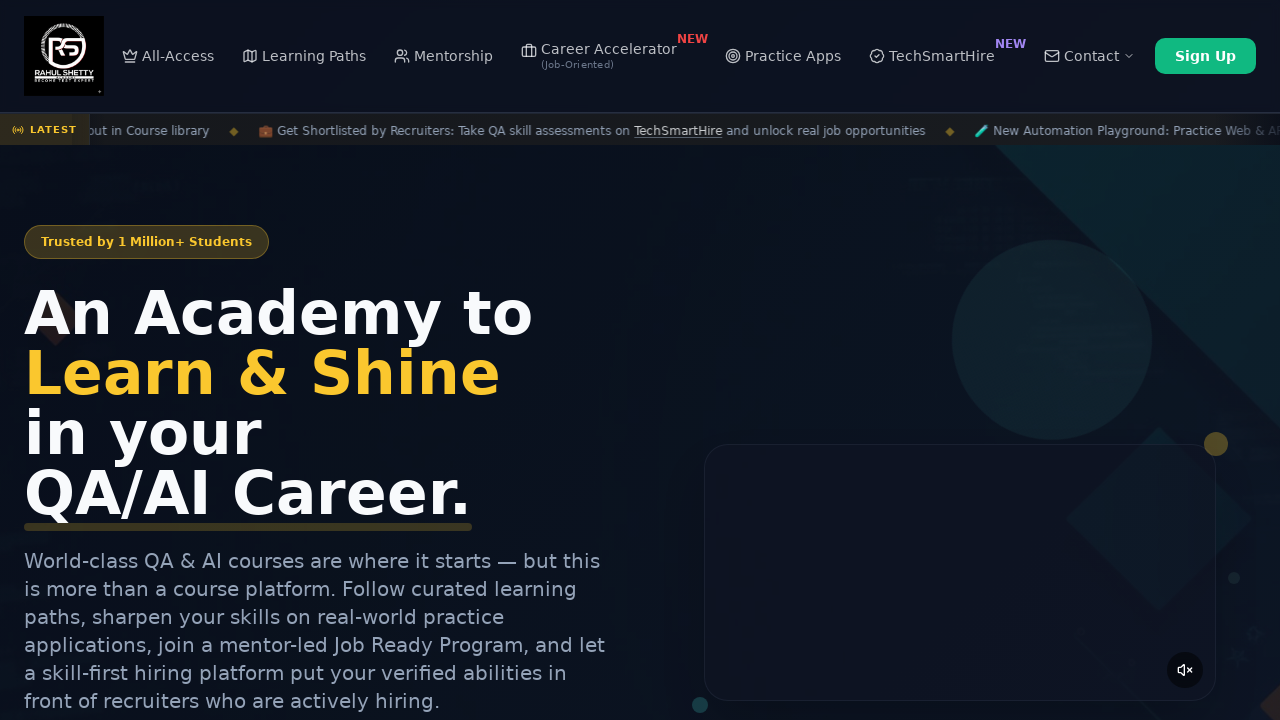

Waited for page network idle state - Rahul Shetty Academy website fully loaded
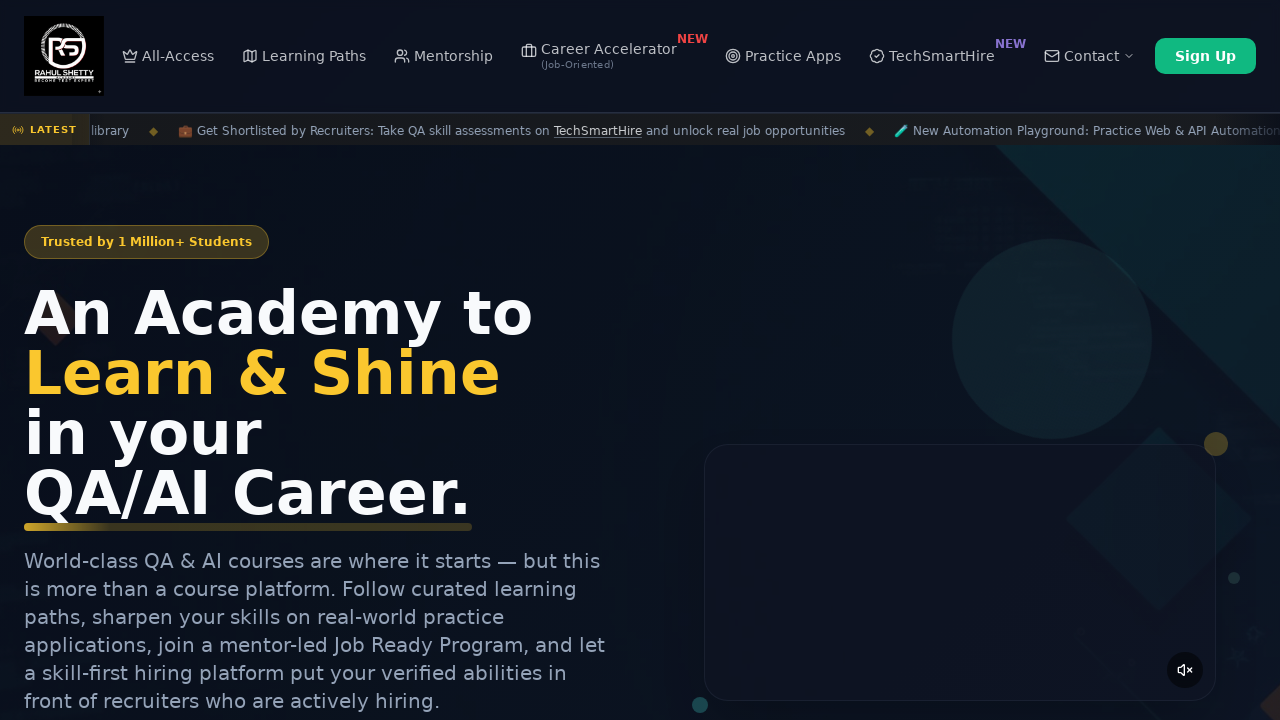

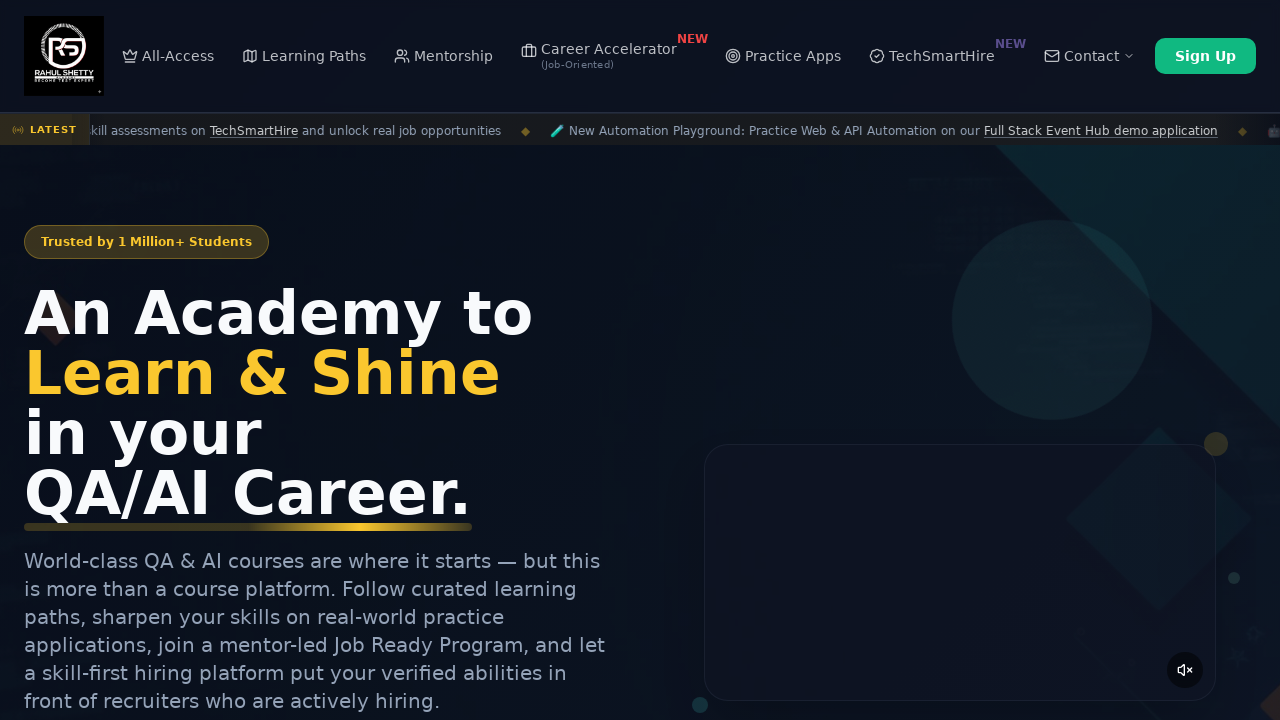